Navigates to the Deque Labs broken workshop demo site and clicks on a recipe card button to alter the page state

Starting URL: https://broken-workshop.dequelabs.com/

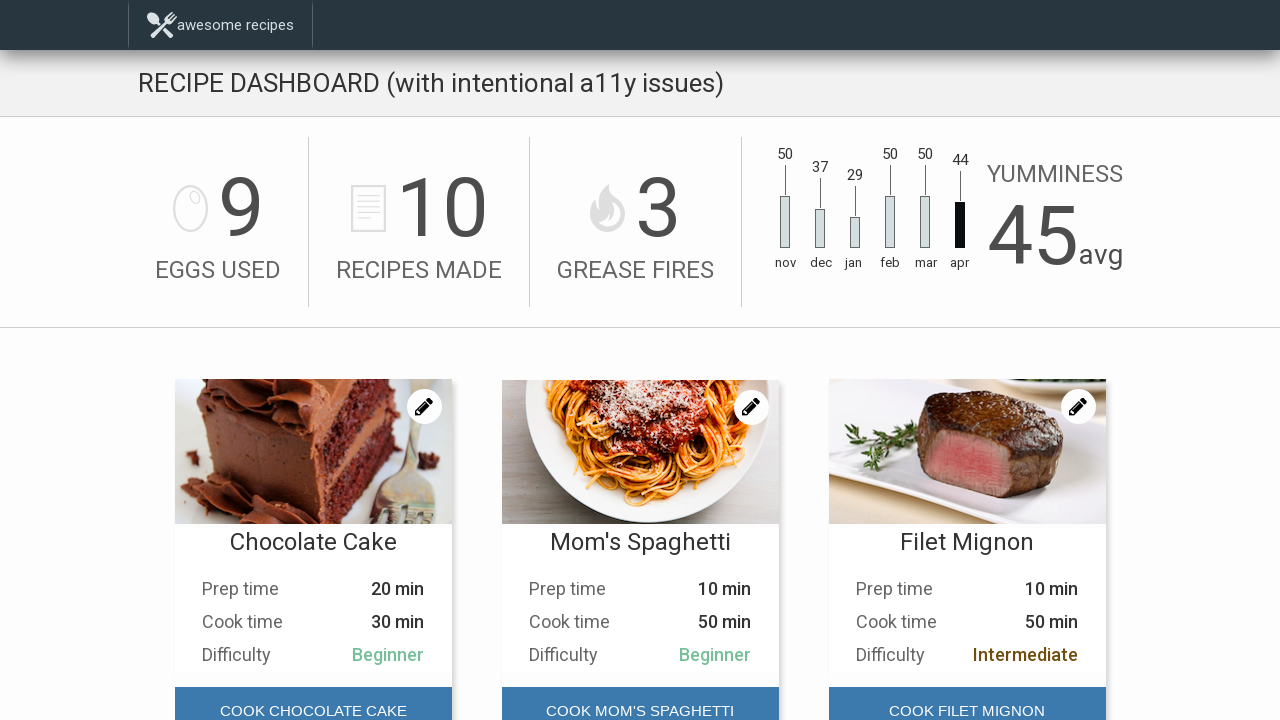

Main content loaded on Deque Labs broken workshop demo site
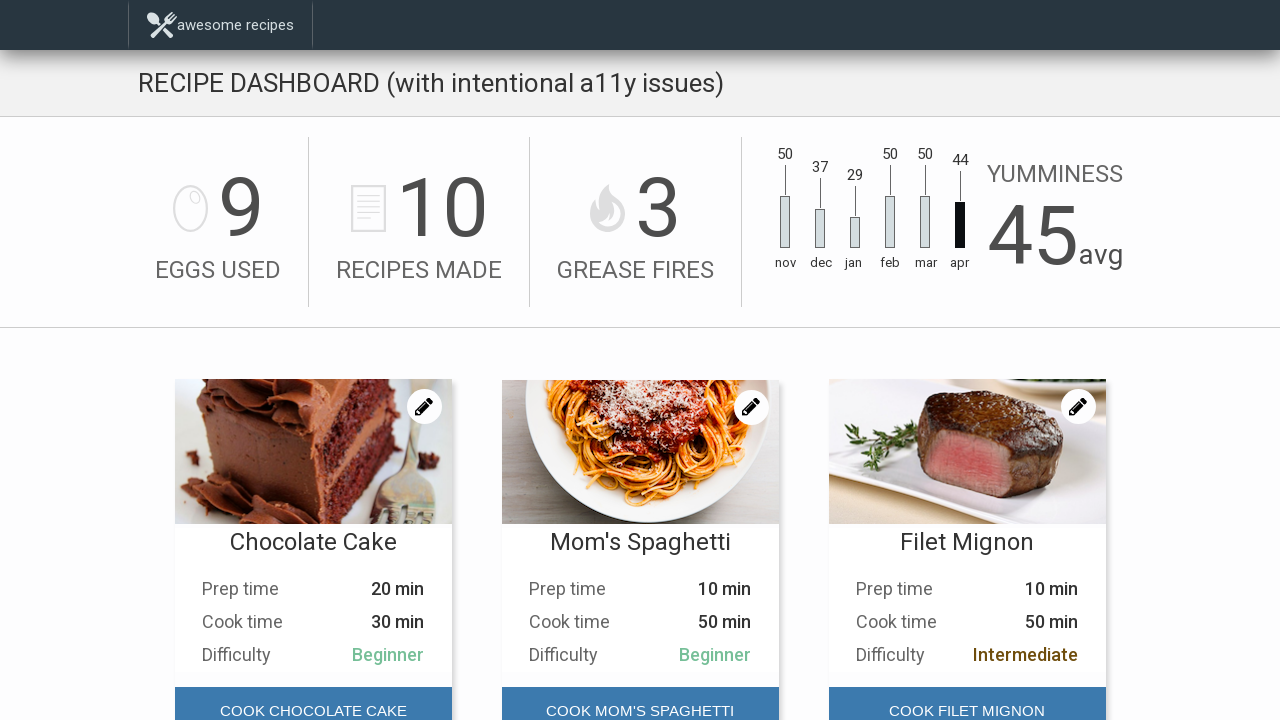

Clicked first recipe card button to alter page state at (313, 696) on #main-content > div.Recipes > div:nth-child(1) > div.Recipes__card-foot > button
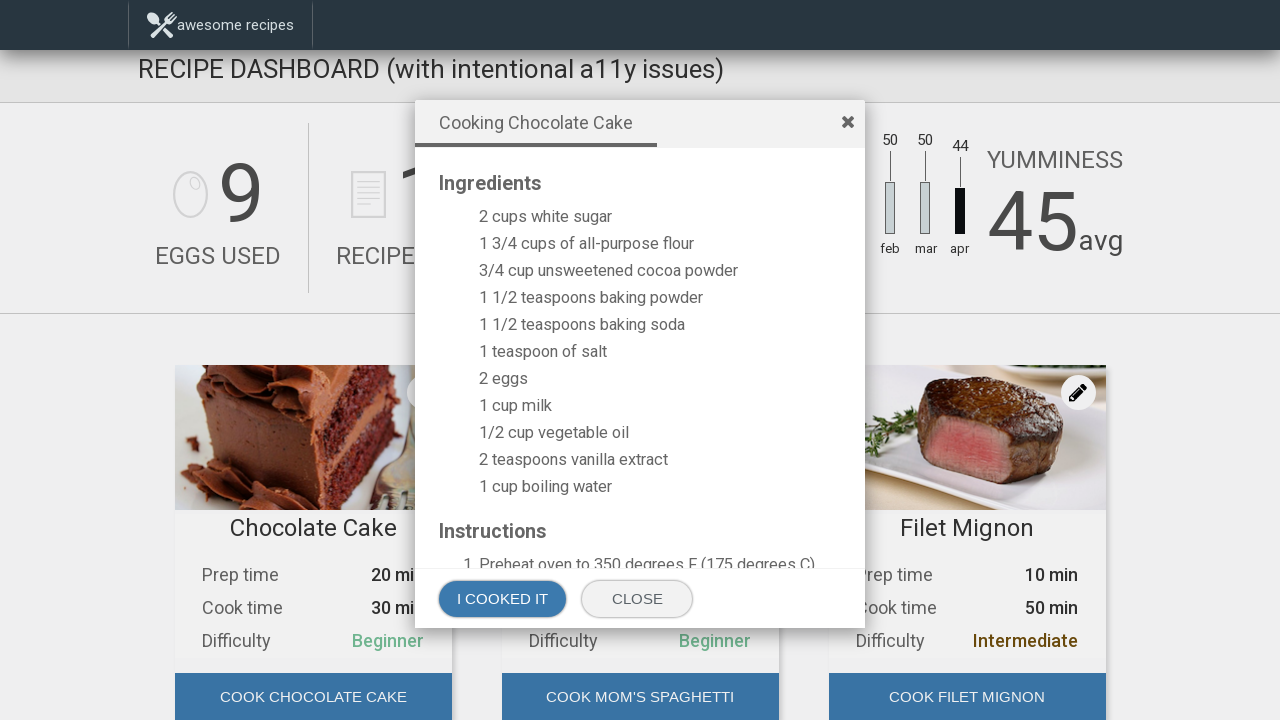

Waited 500ms for page state update after recipe card button click
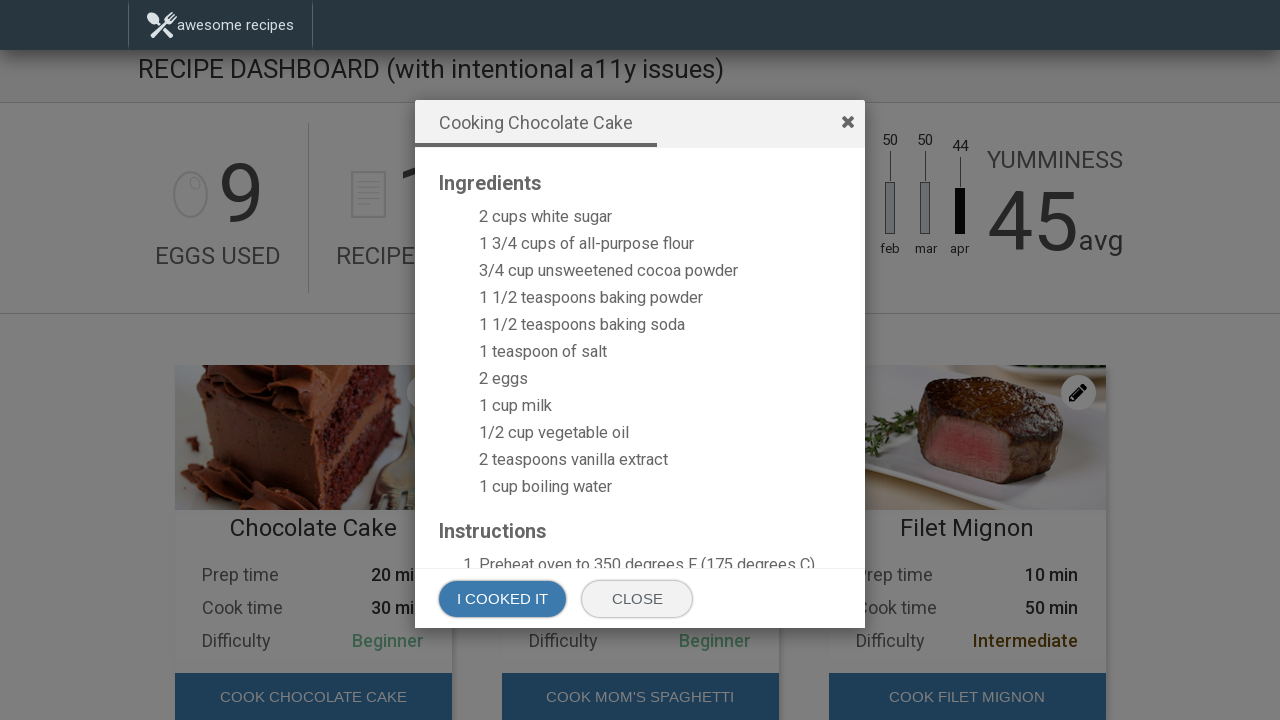

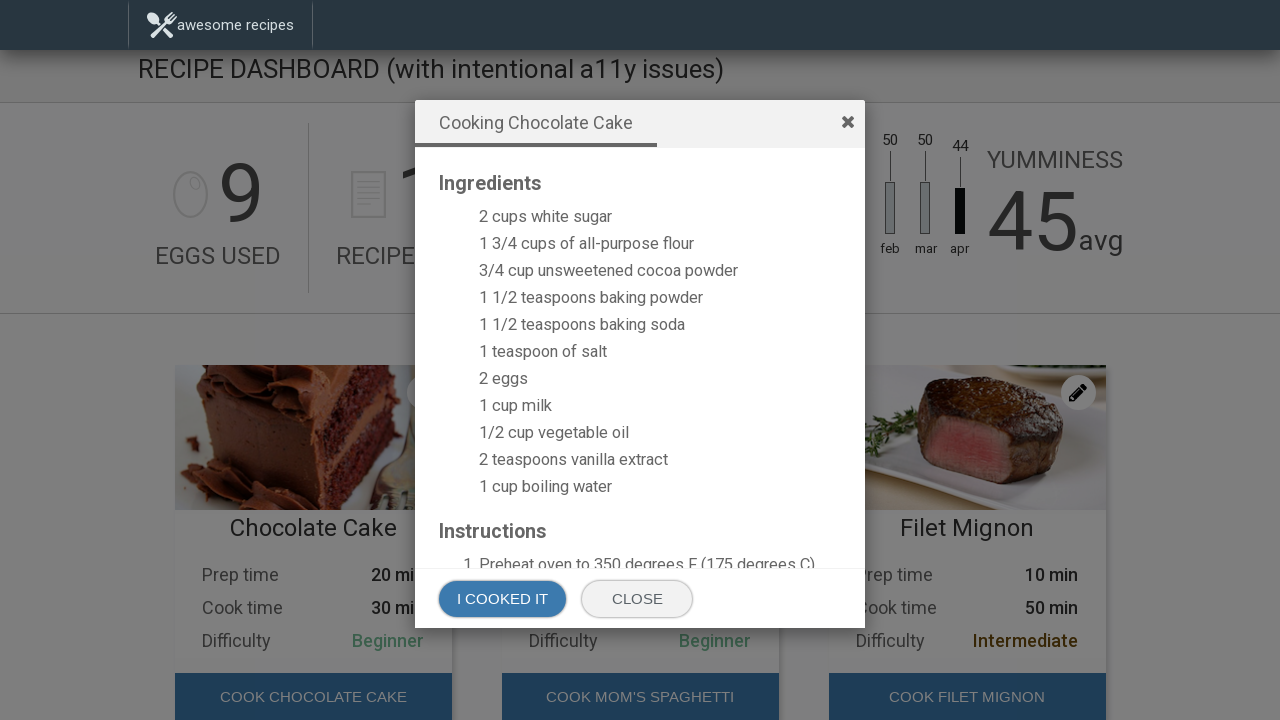